Tests scroll functionality by scrolling down to a CYDEO link element and then scrolling back up using Page Up key presses

Starting URL: https://practice.cydeo.com/

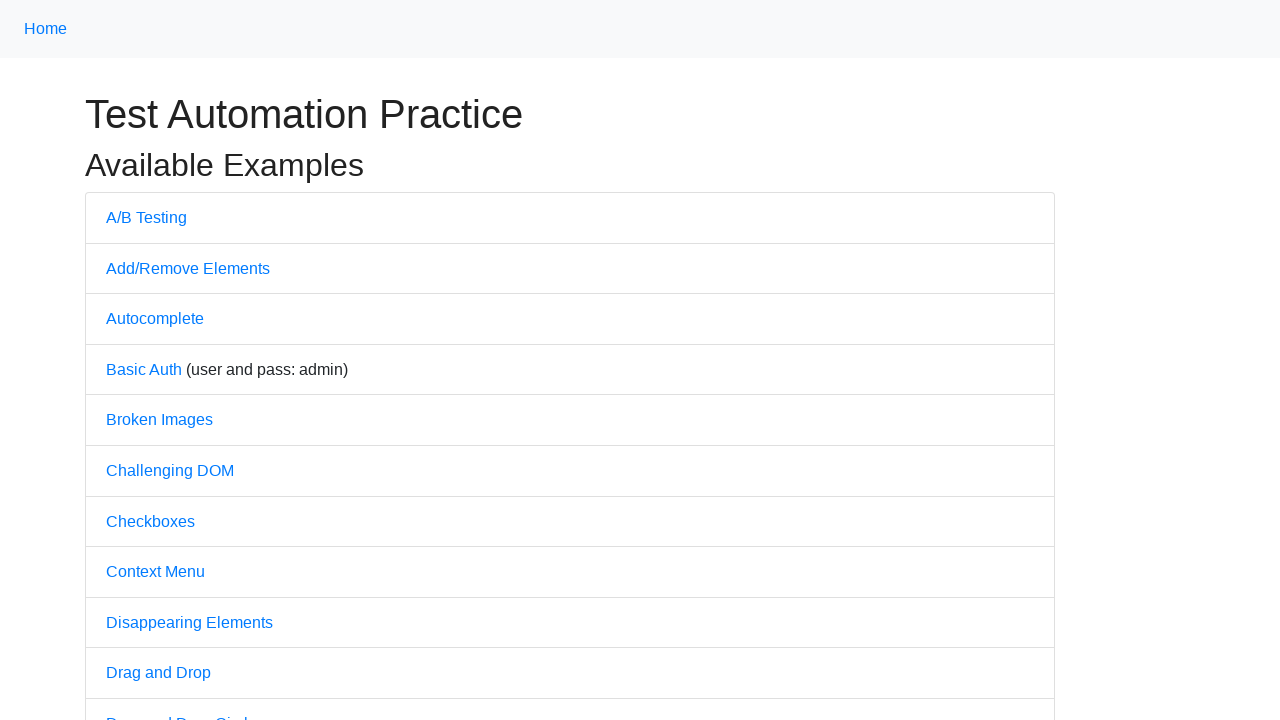

Located CYDEO link element
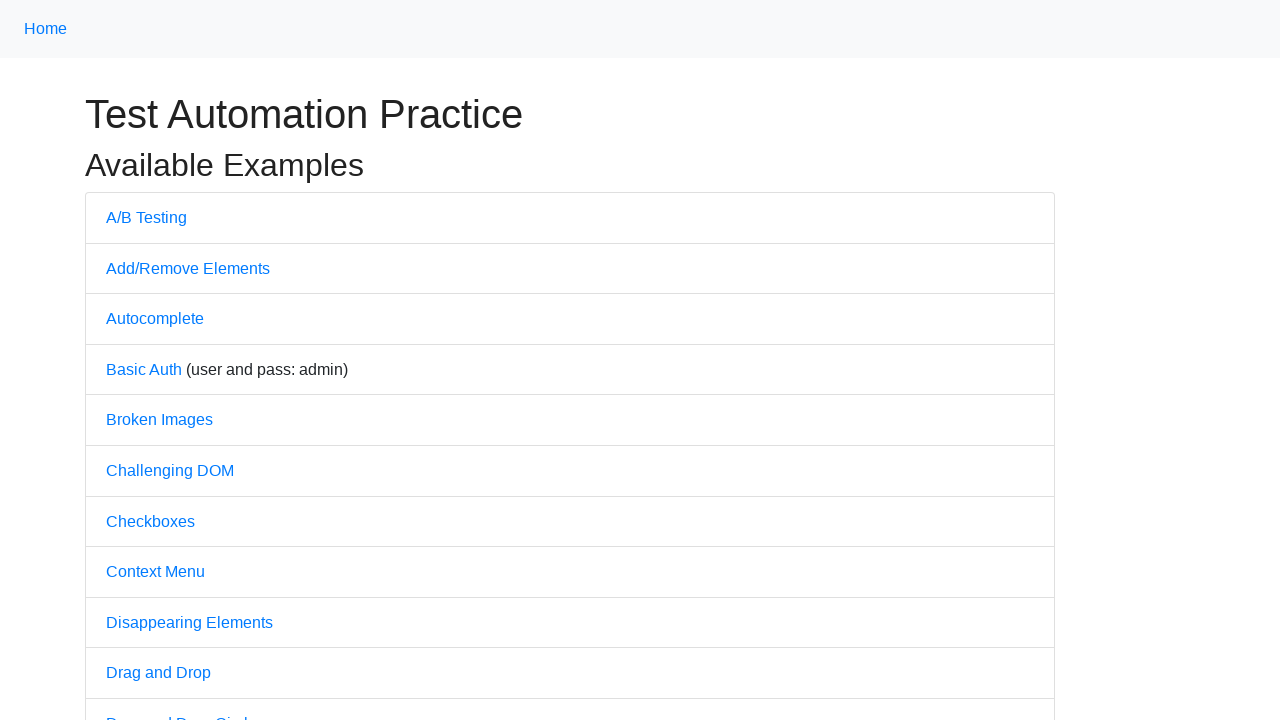

Scrolled down to CYDEO link element
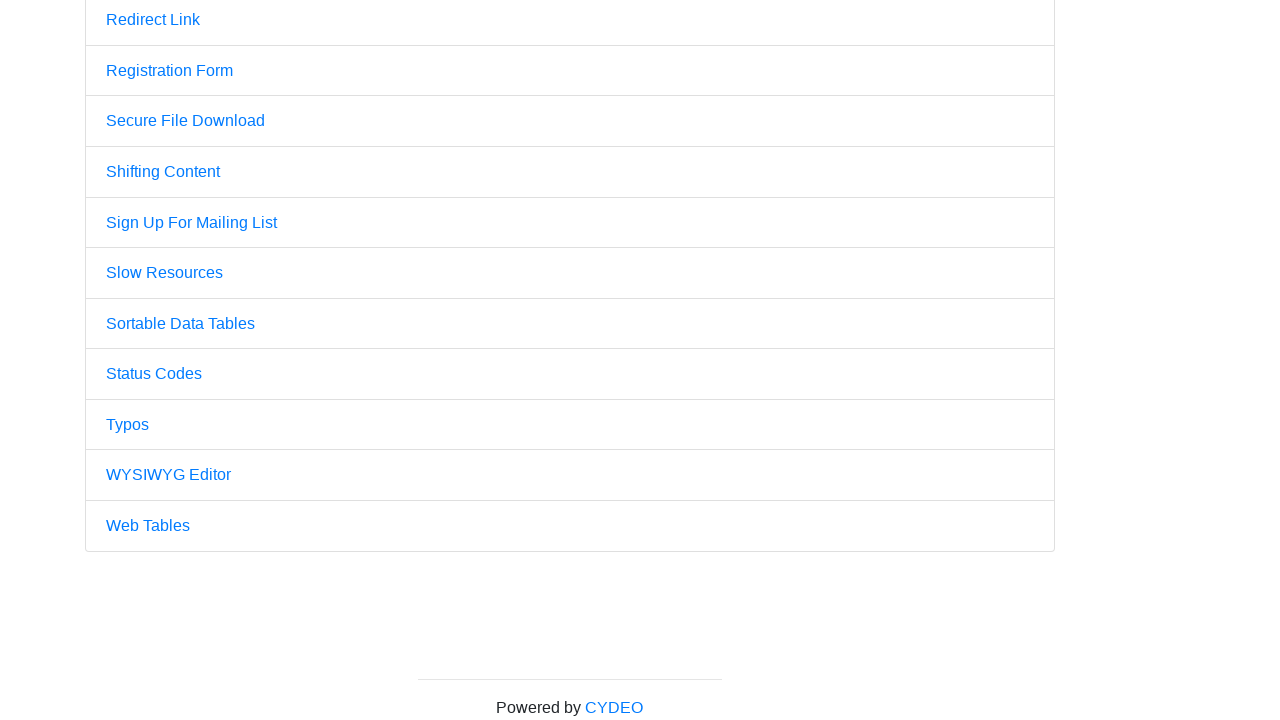

Pressed PageUp key to scroll back up (first press)
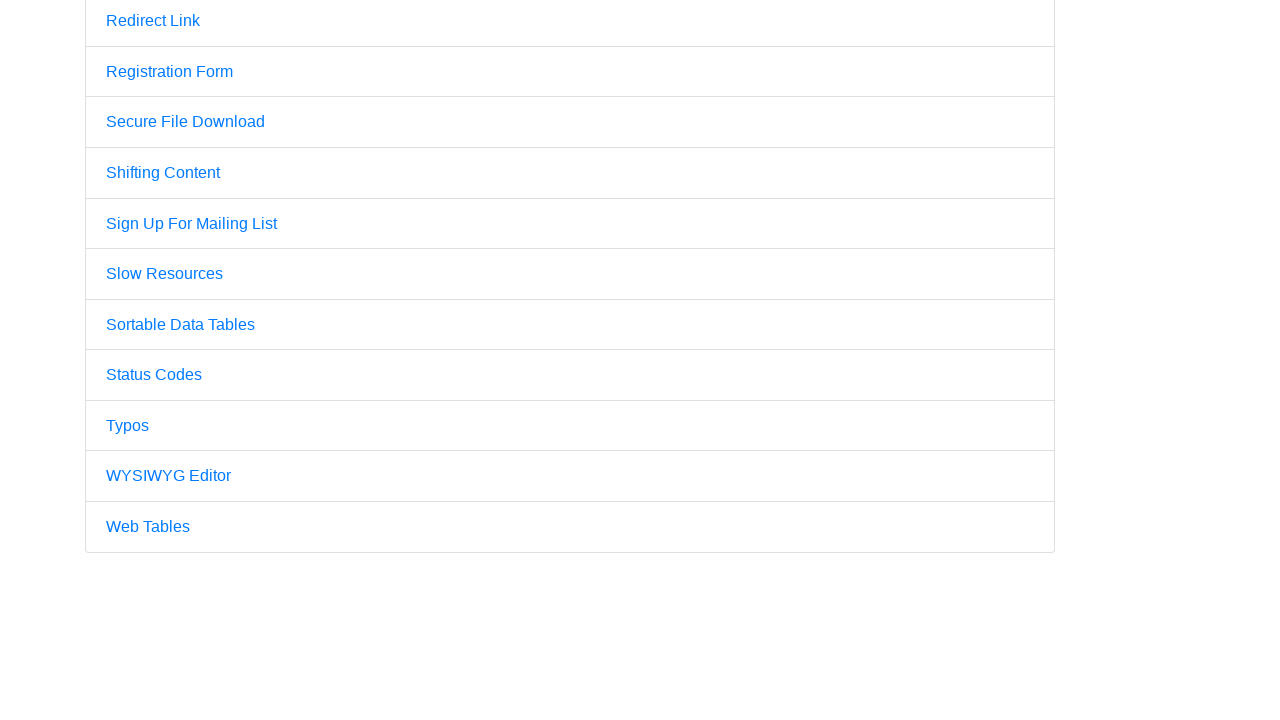

Pressed PageUp key to scroll back up (second press)
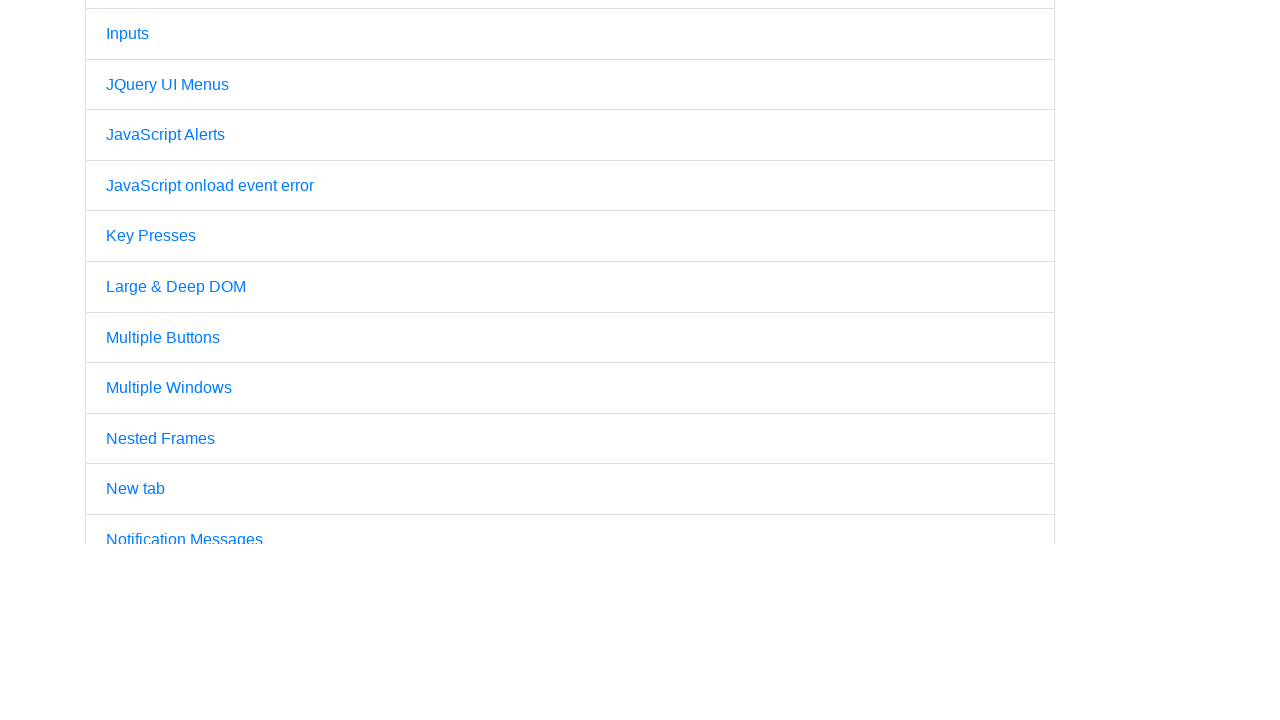

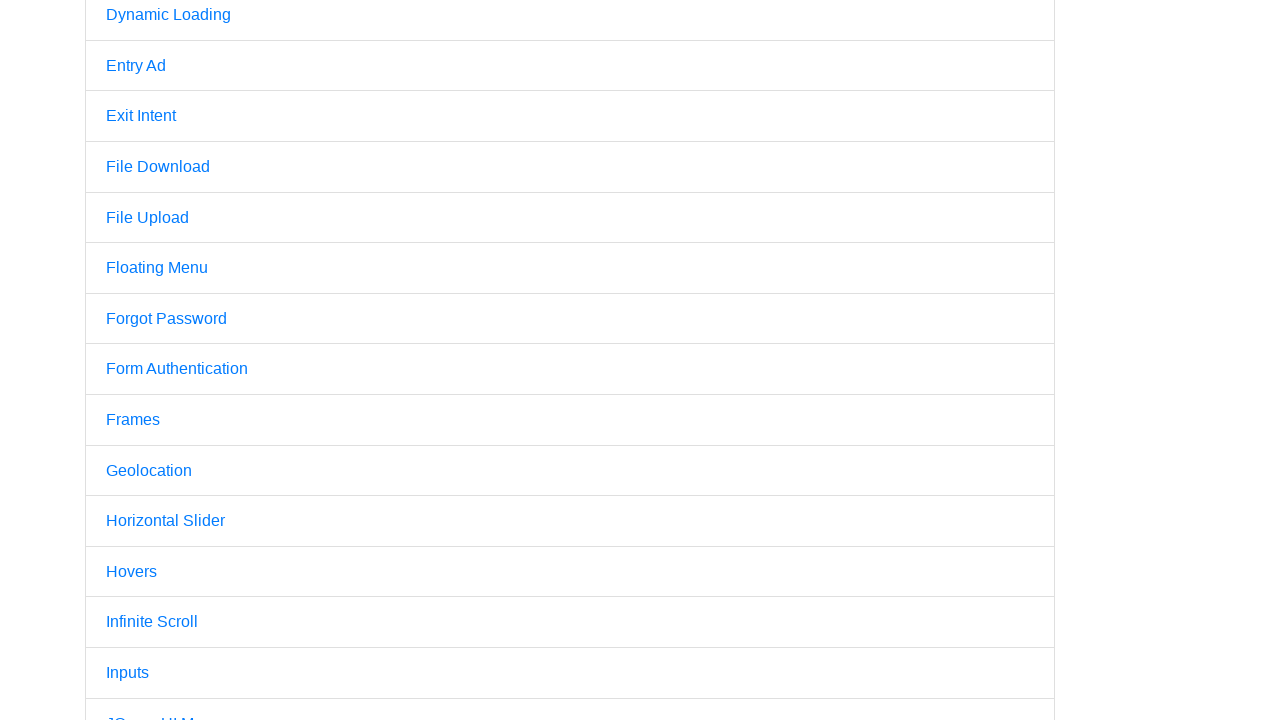